Tests dropdown select functionality by selecting options using different methods: by visible text, by index, and by value.

Starting URL: http://the-internet.herokuapp.com/dropdown

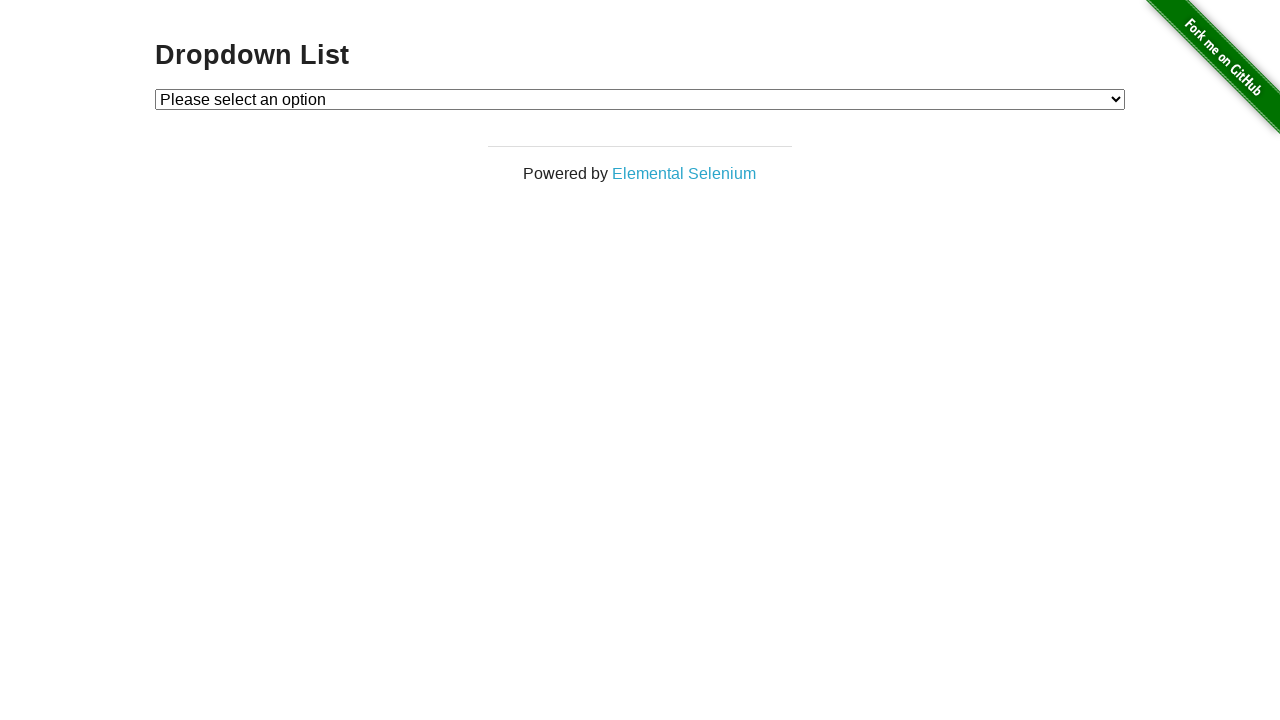

Selected 'Option 2' from dropdown by visible text on #dropdown
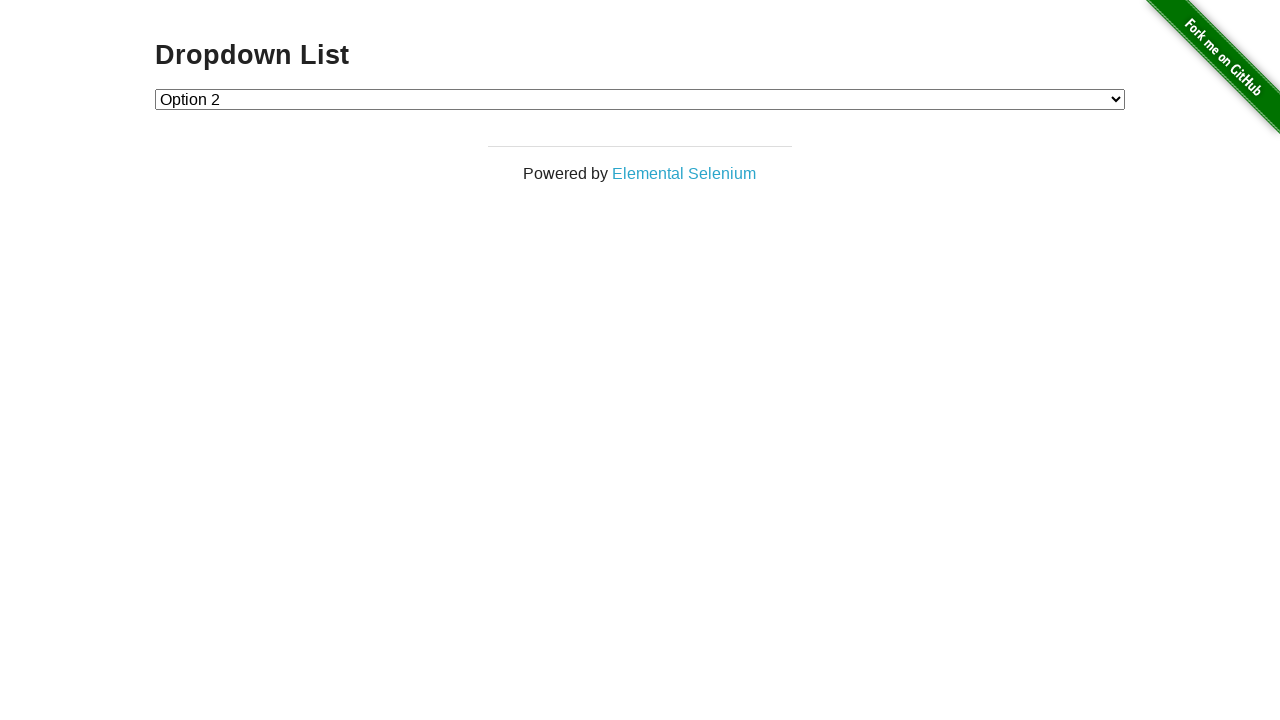

Selected option at index 0 from dropdown on #dropdown
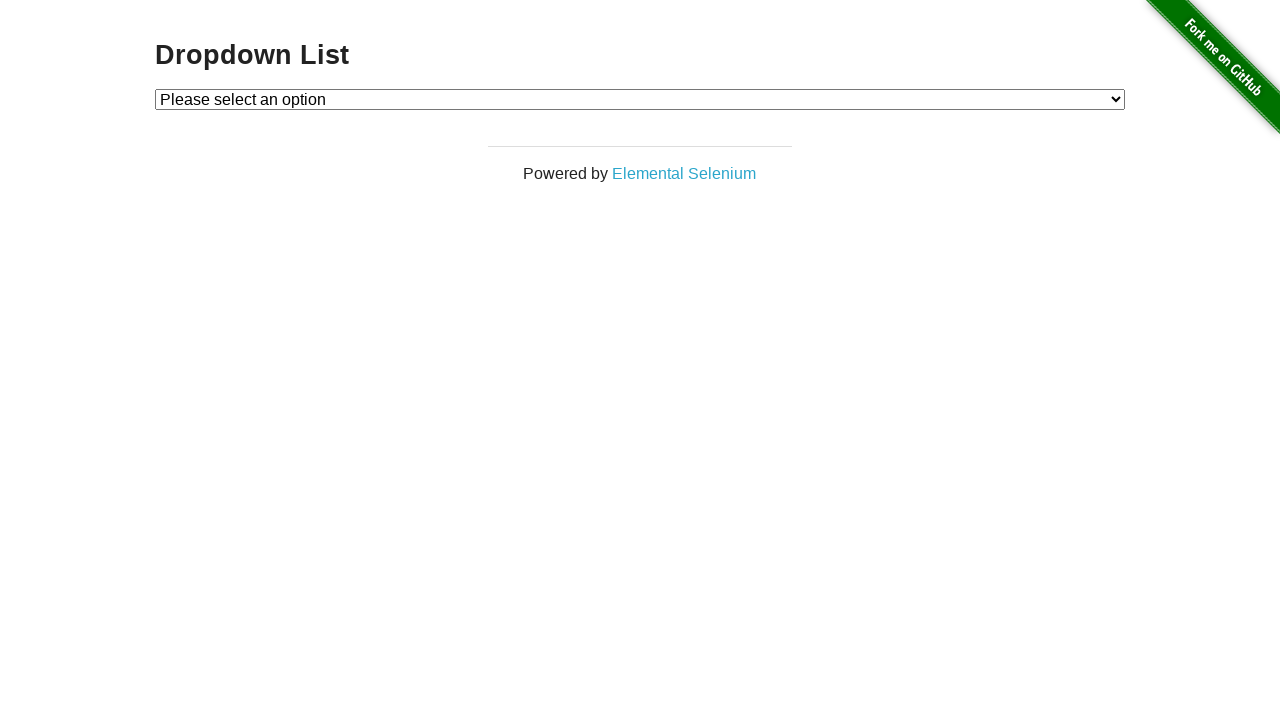

Selected 'Option 1' from dropdown by value on #dropdown
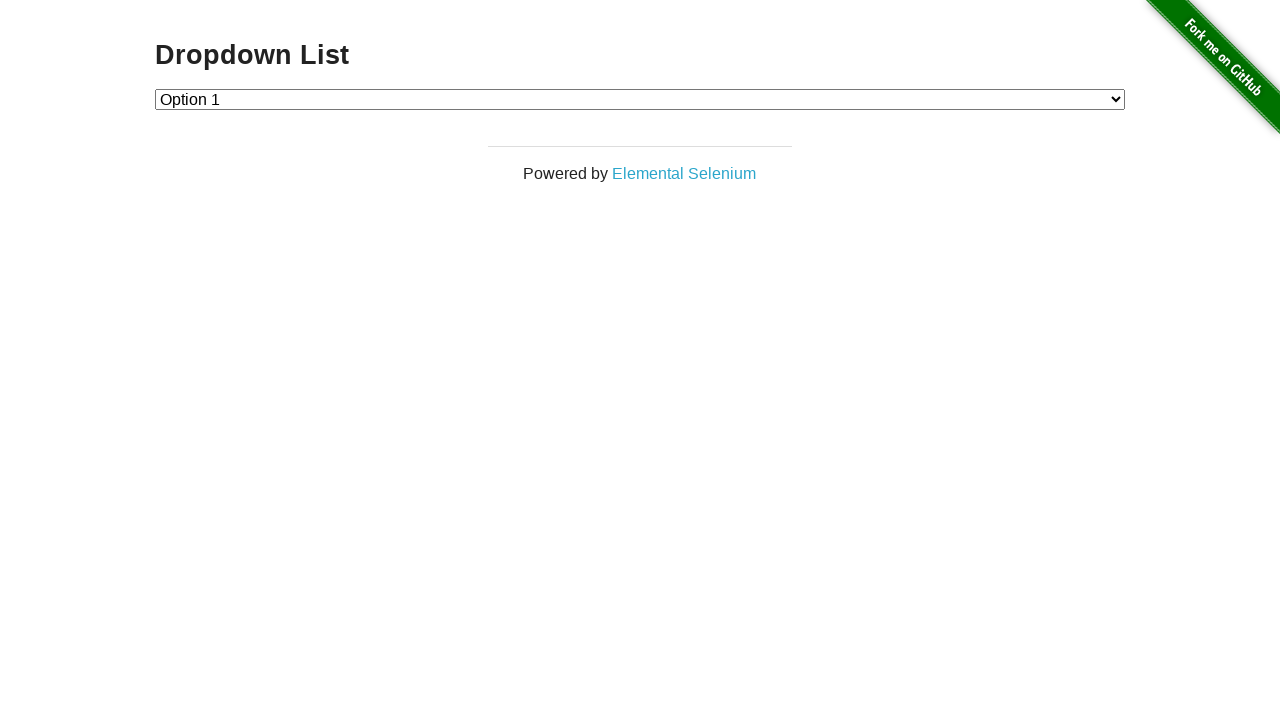

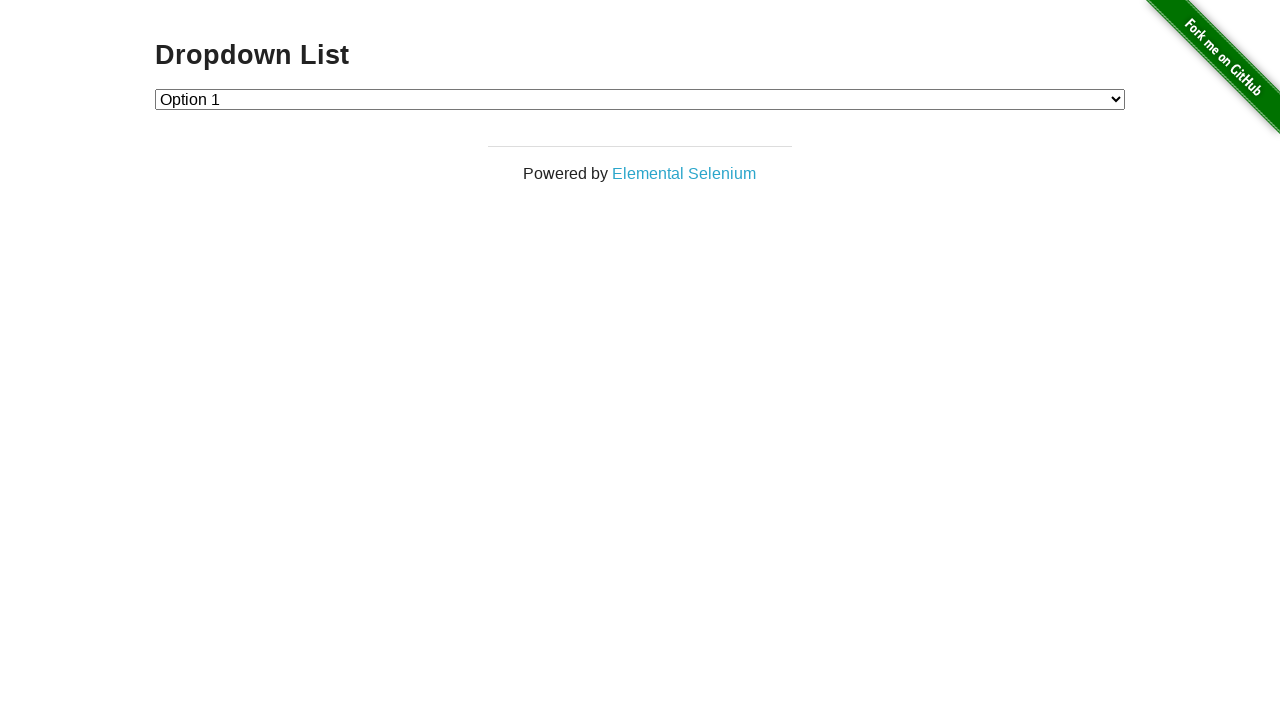